Navigates to W3Schools HTML tables tutorial page and verifies that the customers table is loaded with data rows

Starting URL: https://www.w3schools.com/html/html_tables.asp

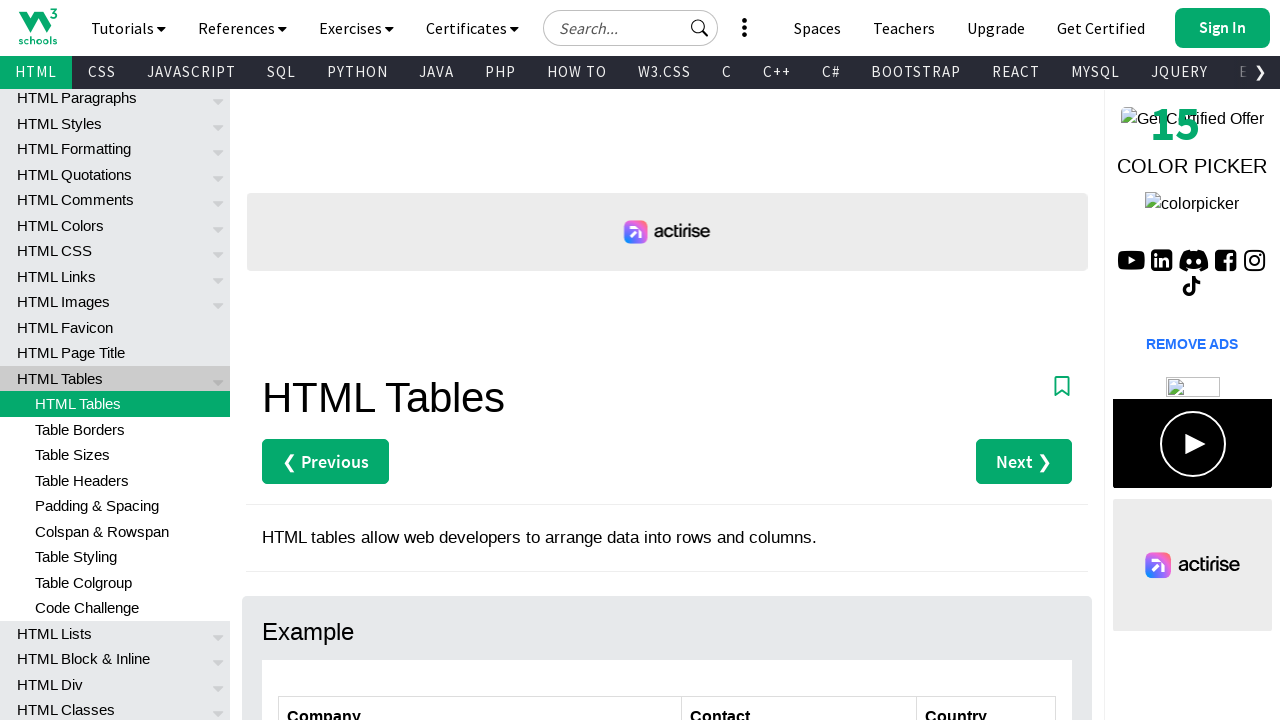

Waited for customers table to be visible
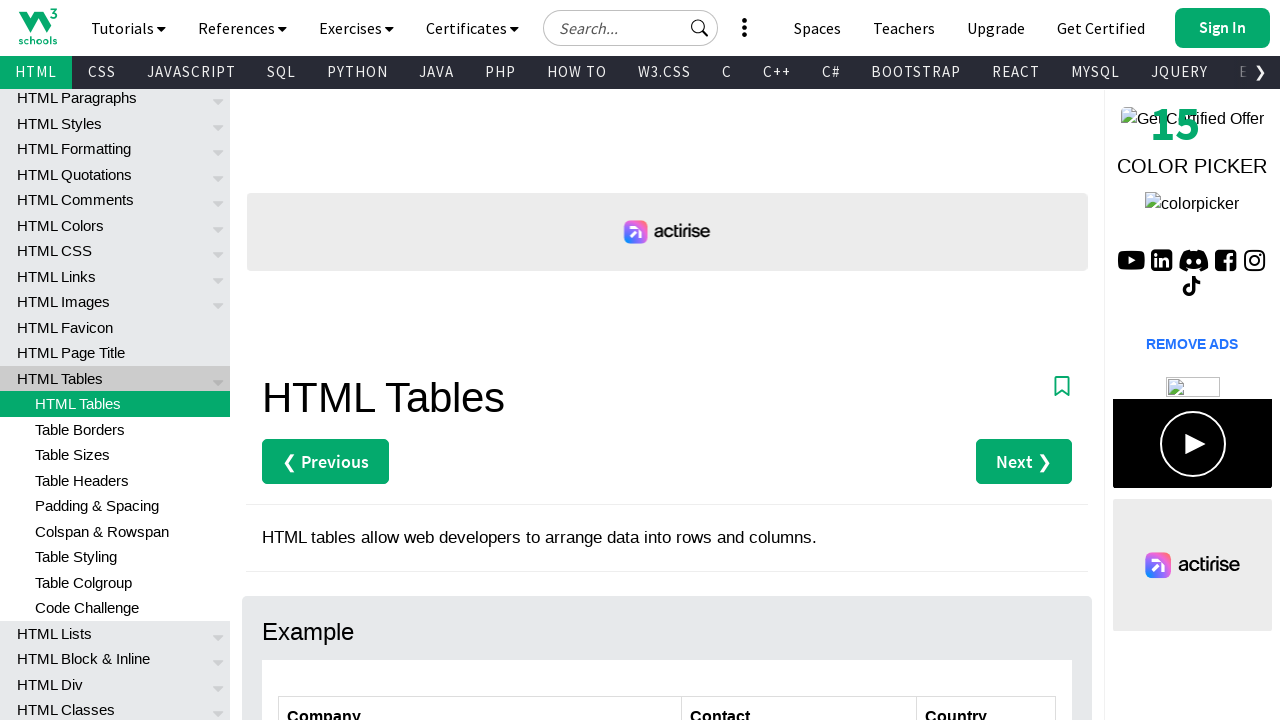

Located all table rows in customers table
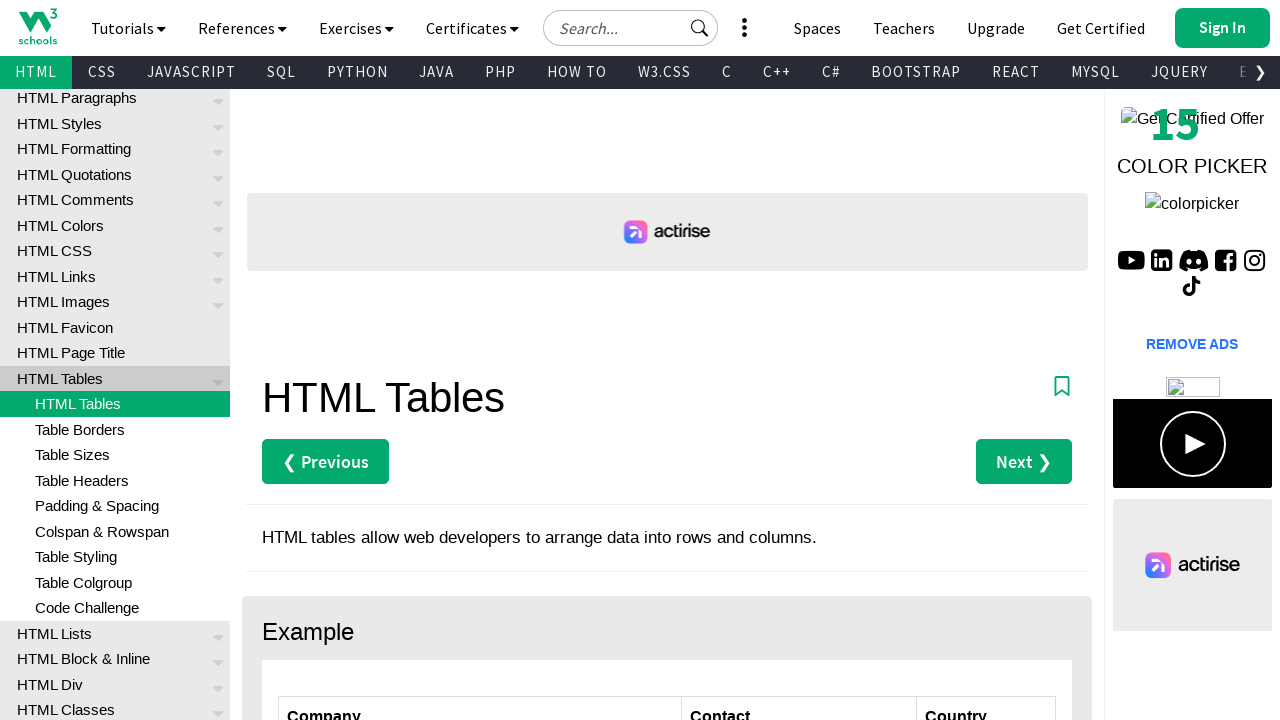

Counted table rows: 6 data rows found (excluding header)
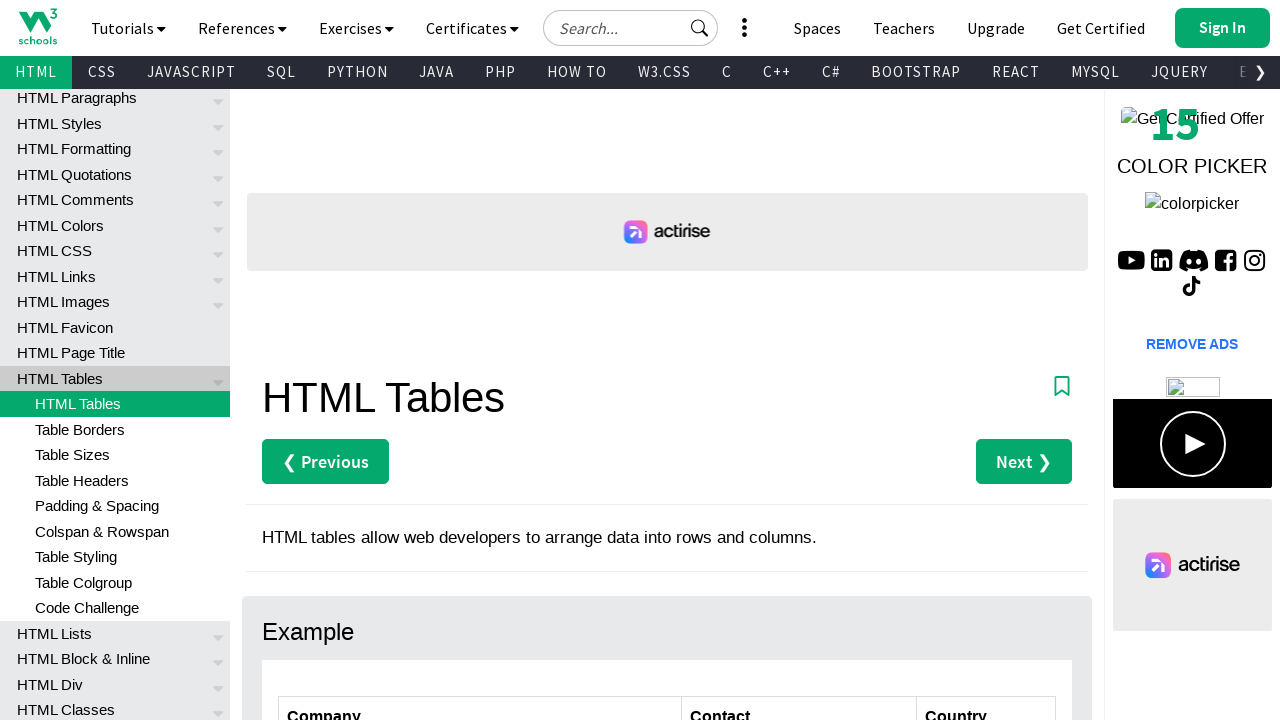

Verified that customers table contains at least one data row
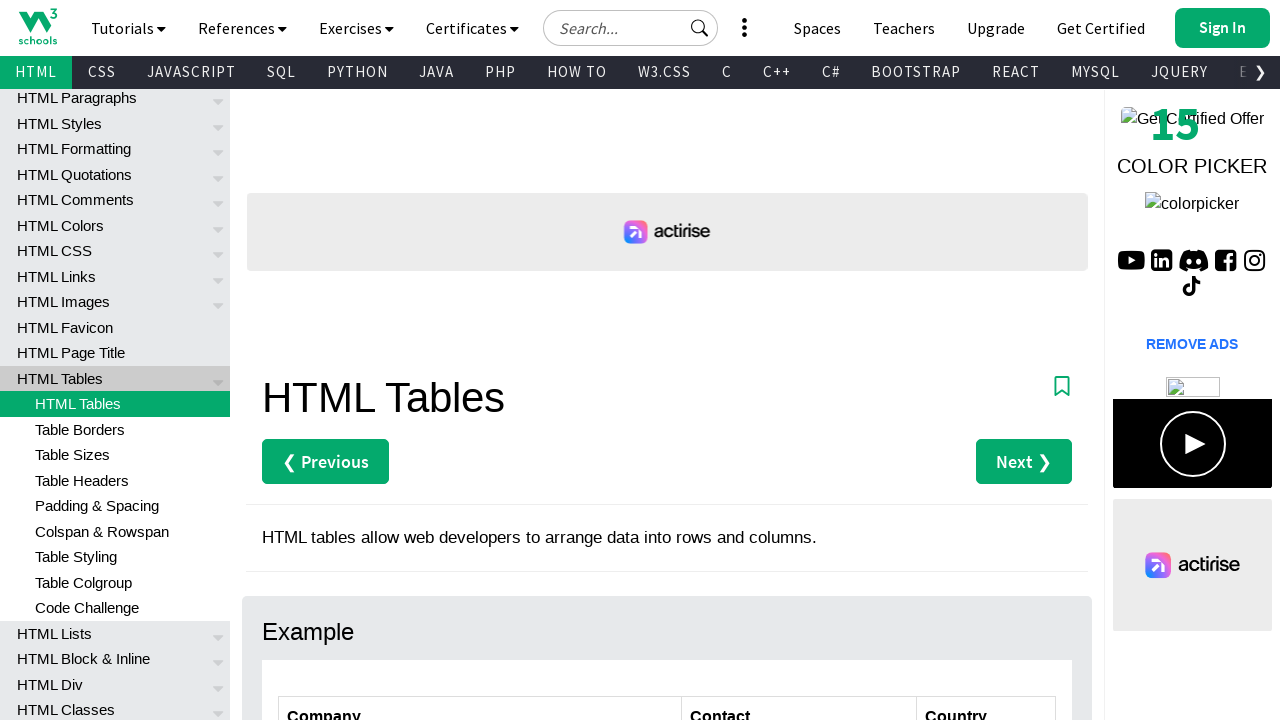

Clicked on first data cell in customers table to verify interactivity at (480, 360) on xpath=//*[@id='customers']/tbody/tr[2]/td[1]
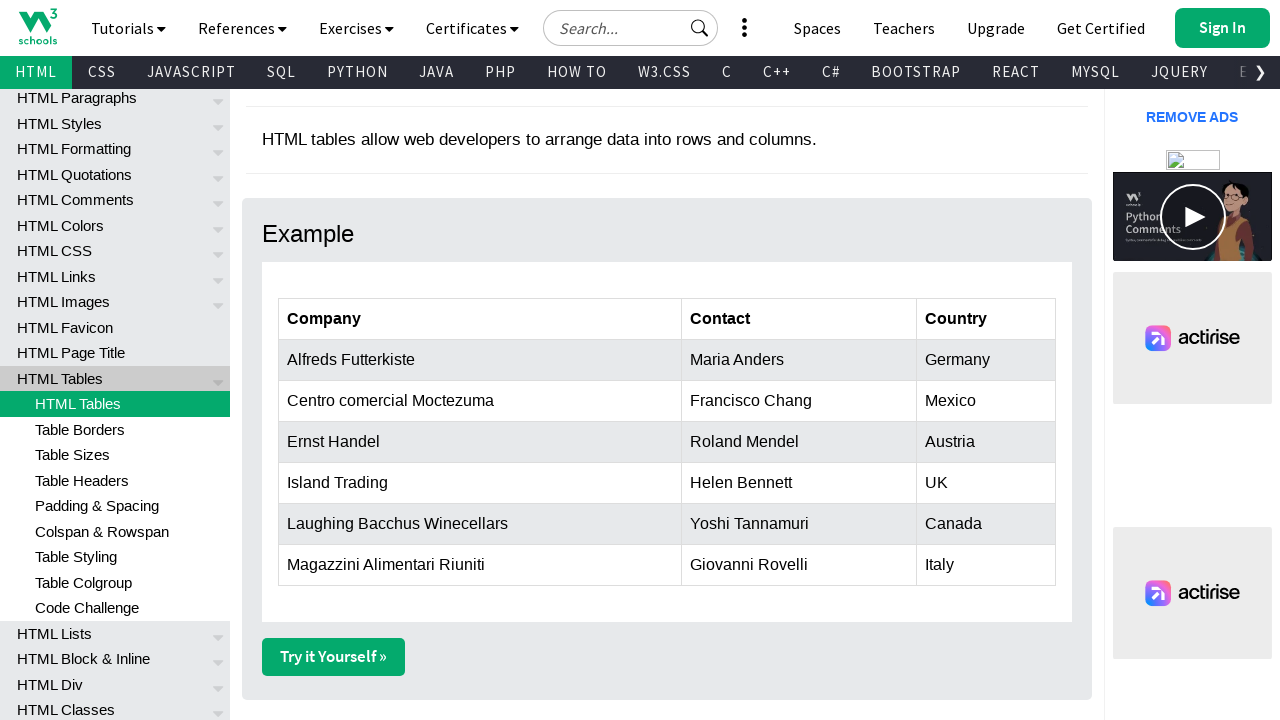

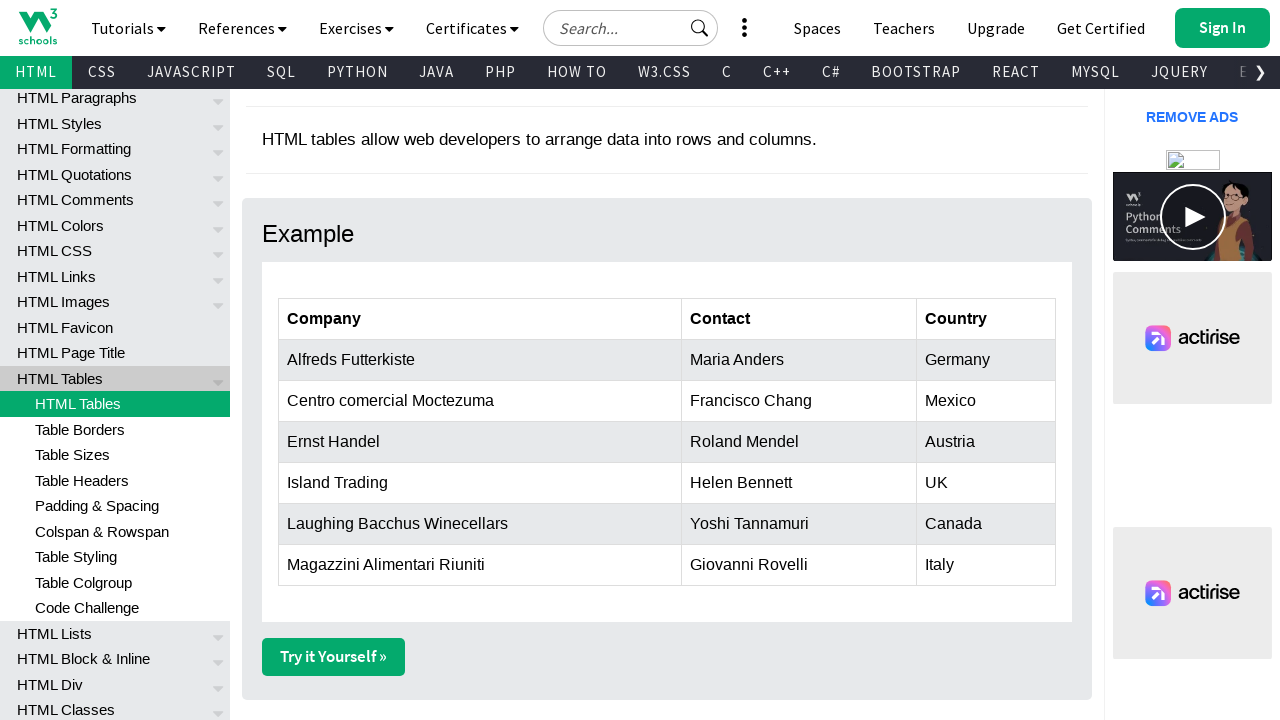